Tests clicking on elements on a test page, including clicking a link with id "selenium143" and a link to open a popup window.

Starting URL: https://omayo.blogspot.com/

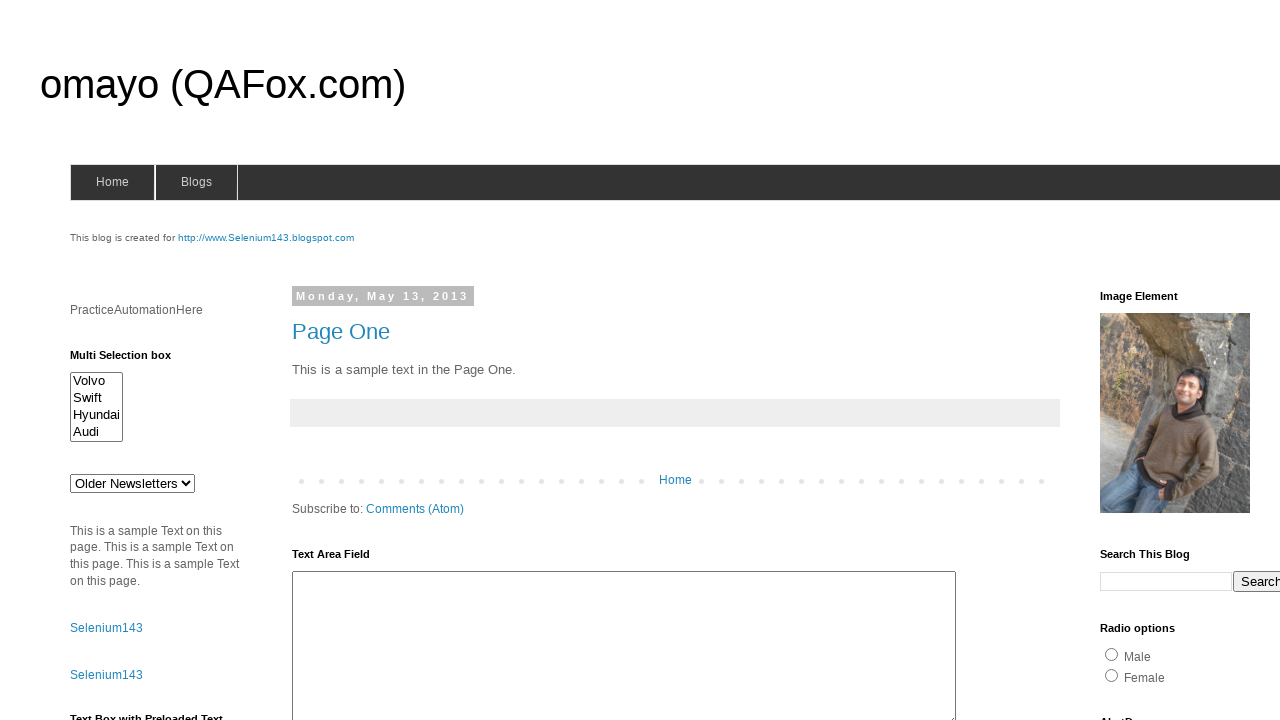

Clicked on element with id 'selenium143' at (266, 238) on #selenium143
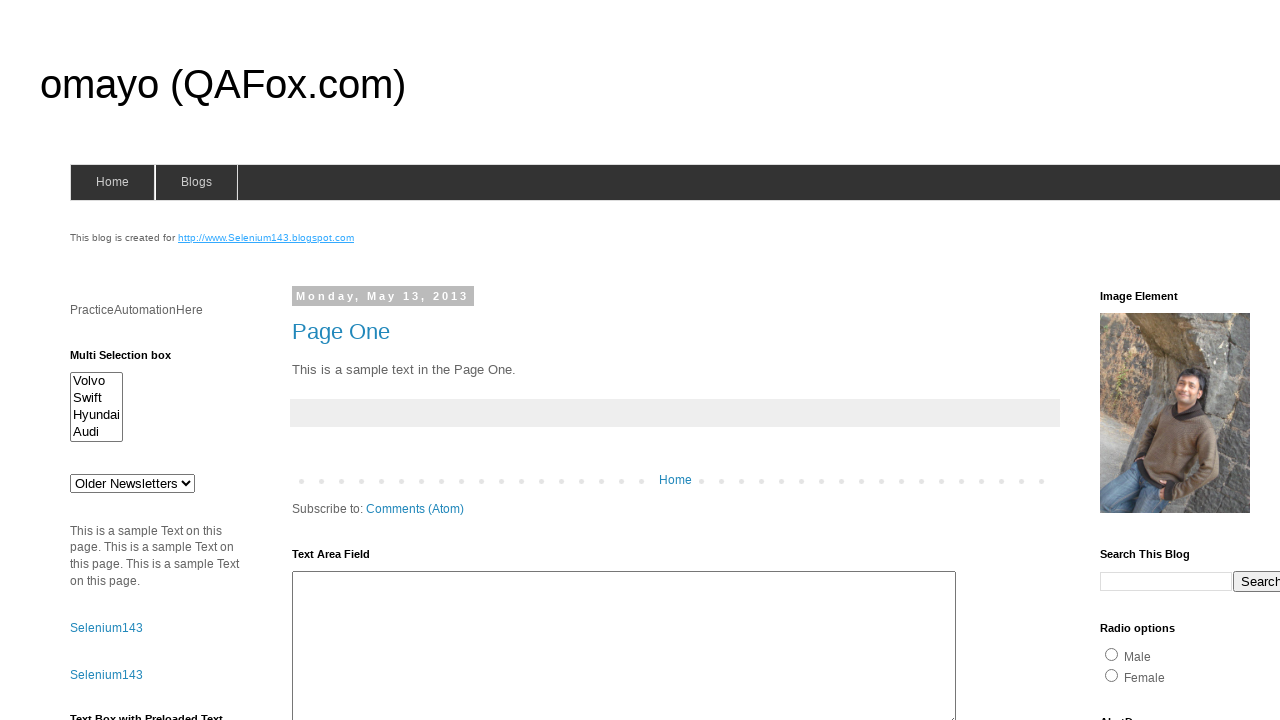

Clicked on link to open a popup window at (132, 360) on text=Open a popup window
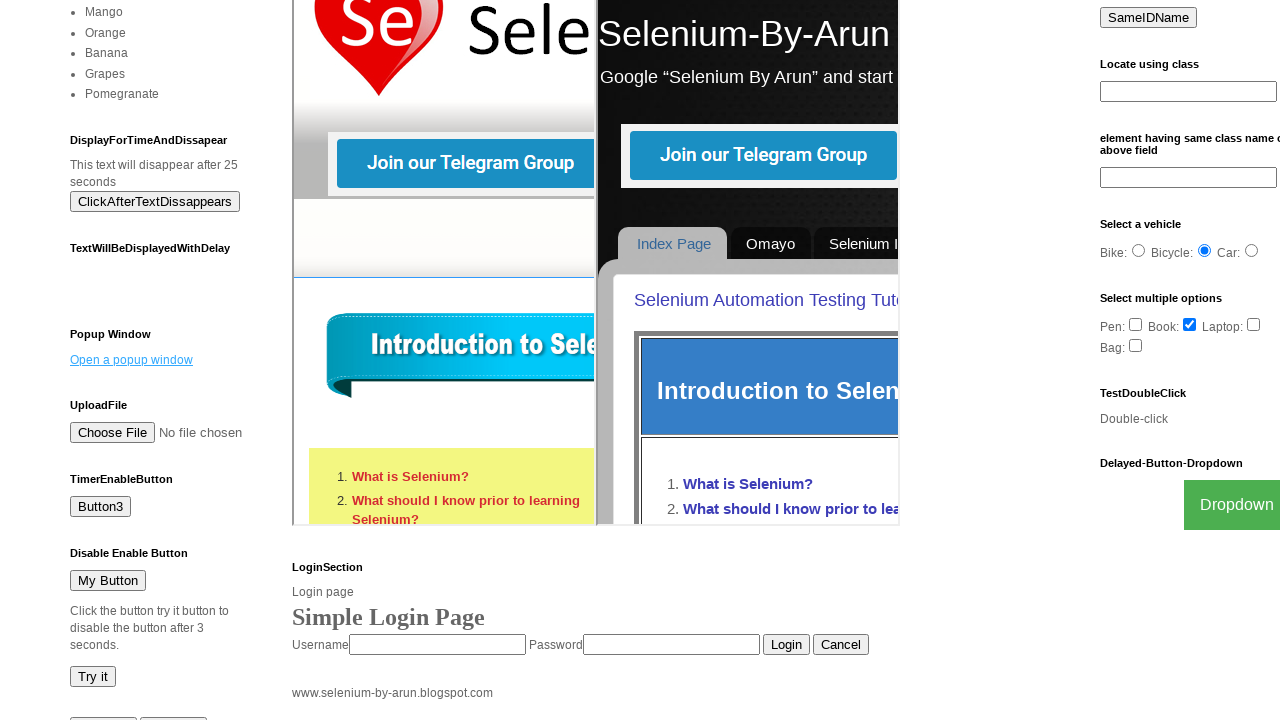

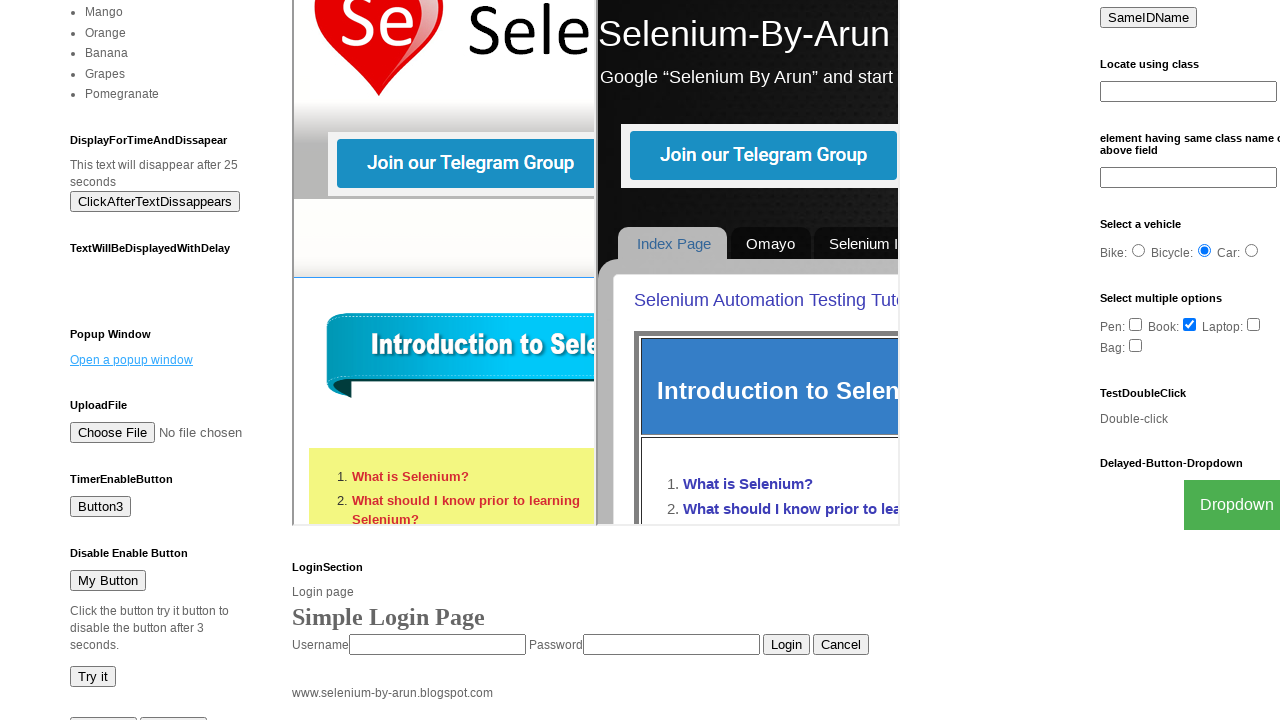